Tests getting alert text from a dialog

Starting URL: http://omayo.blogspot.com

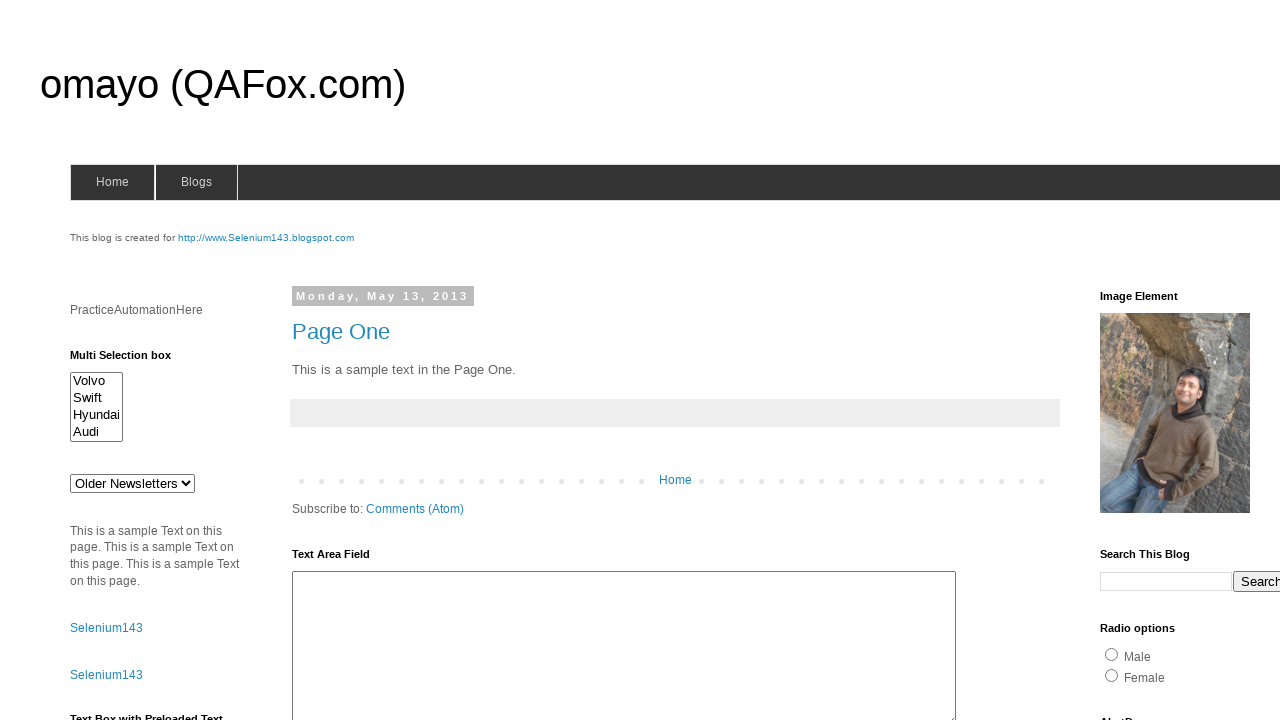

Set up dialog handler to capture and accept alerts
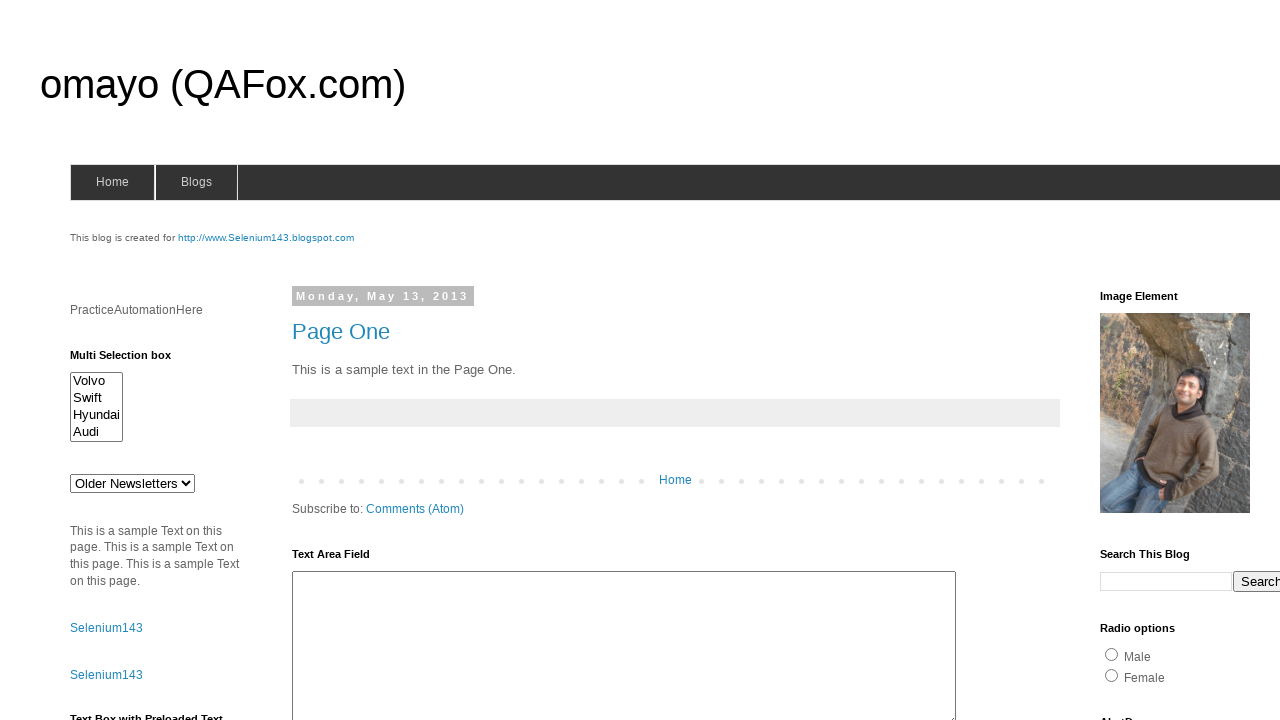

Clicked alert button to trigger dialog at (1154, 361) on #alert1
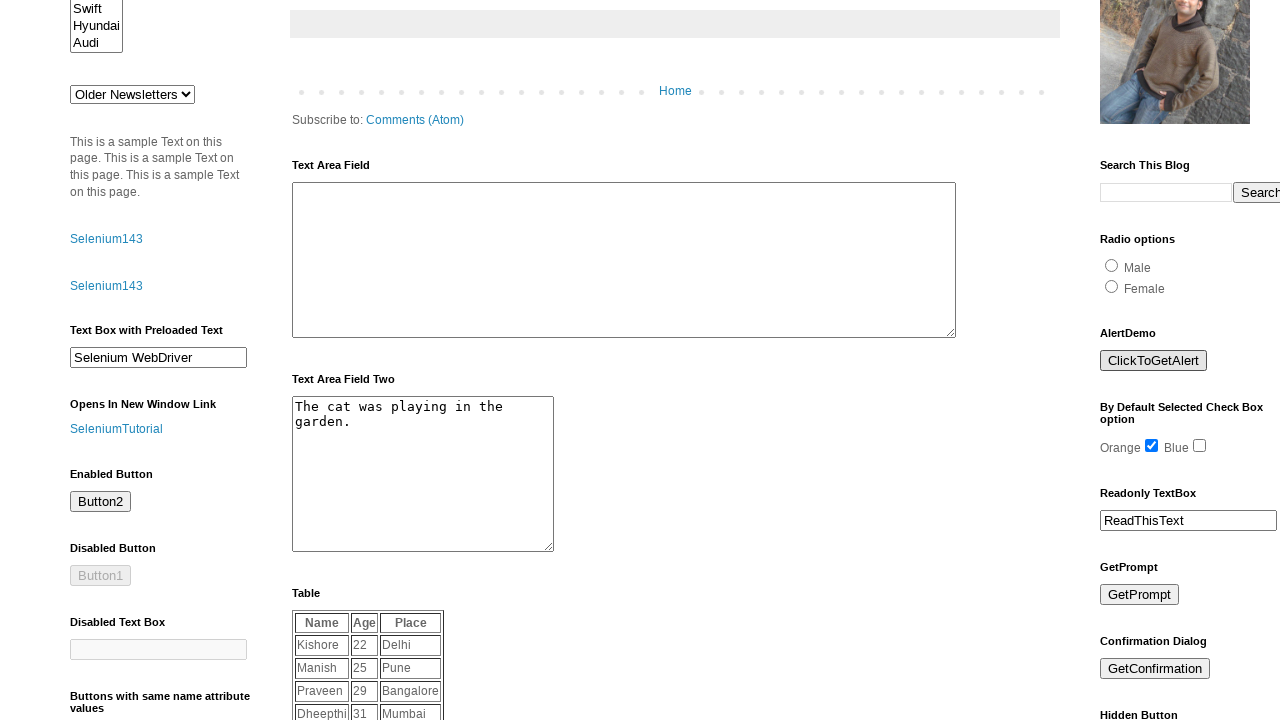

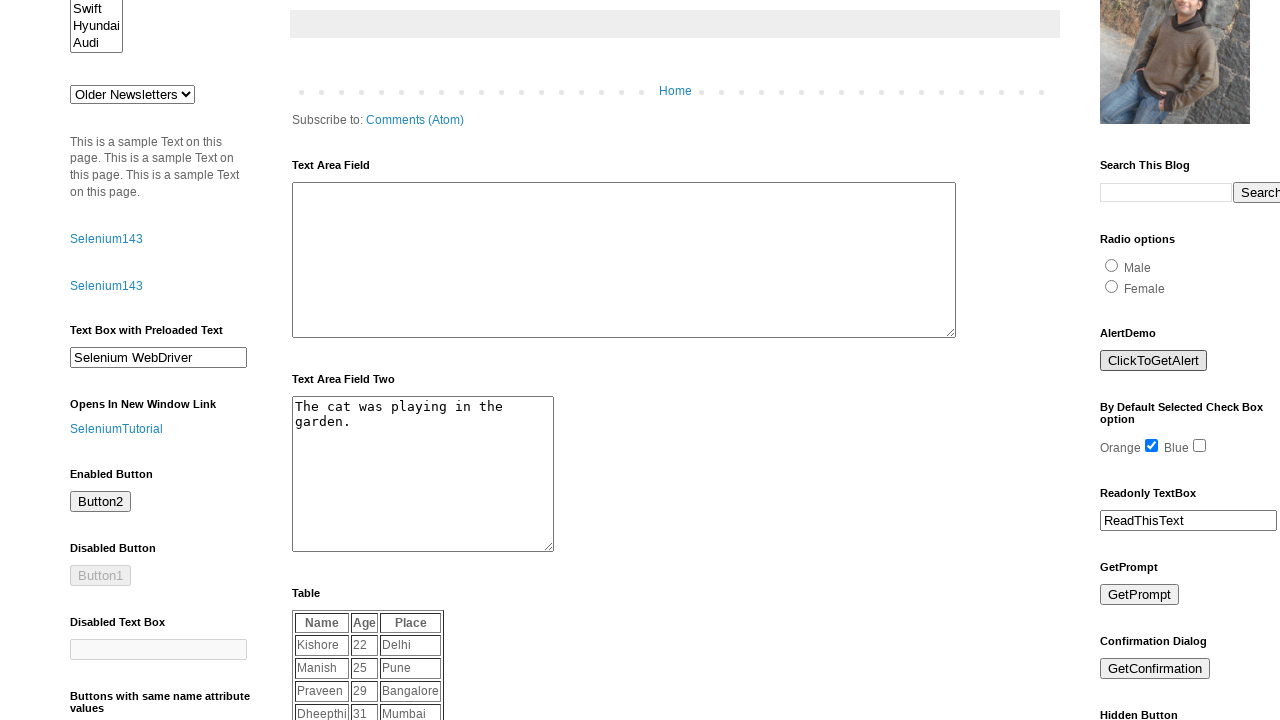